Tests a data types form by filling in various personal and professional information fields (name, address, email, phone, city, country, job, company), submitting the form, and verifying that the zip code field shows an error (red) while other fields show success (green).

Starting URL: https://bonigarcia.dev/selenium-webdriver-java/data-types.html

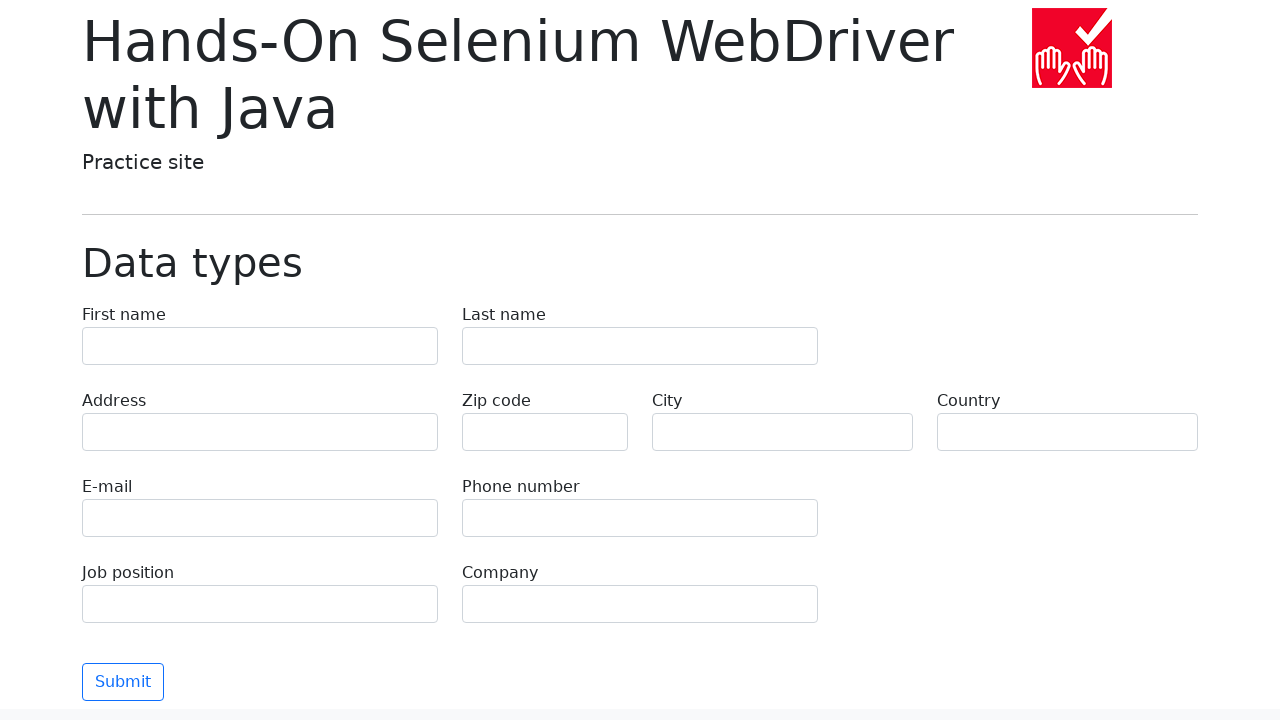

Filled first name field with 'Иван' on input[name='first-name']
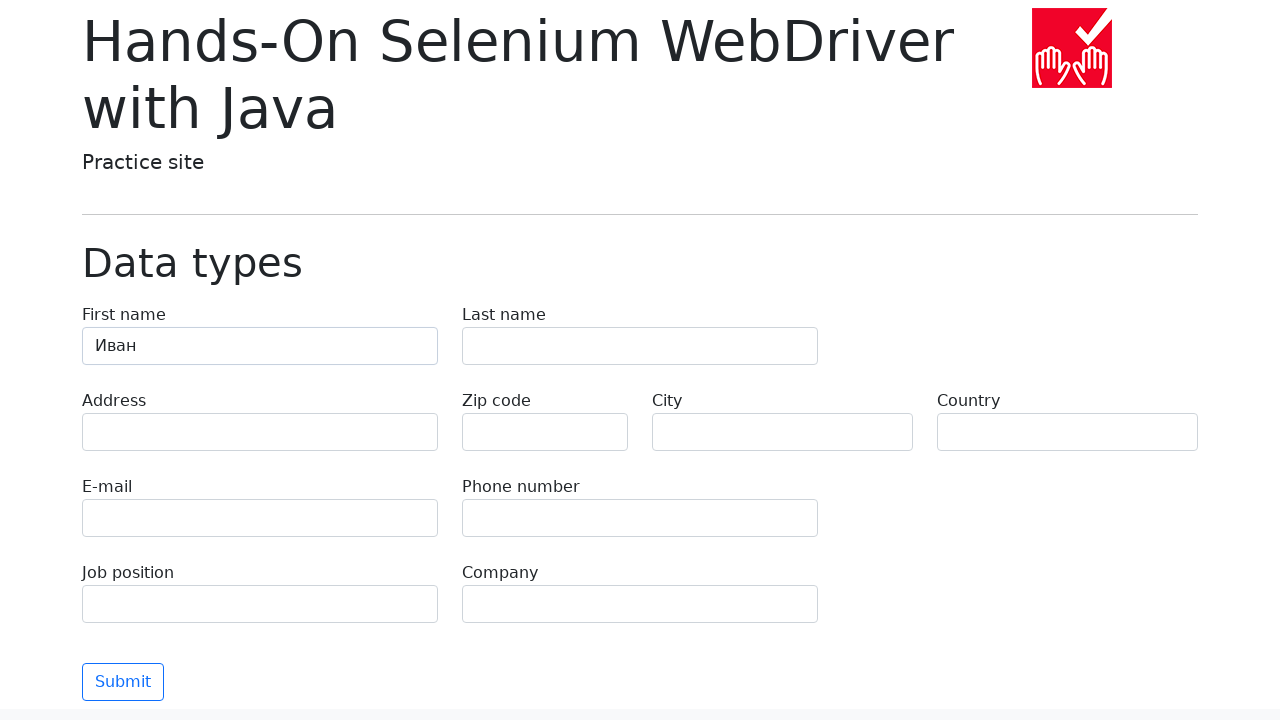

Filled last name field with 'Петров' on input[name='last-name']
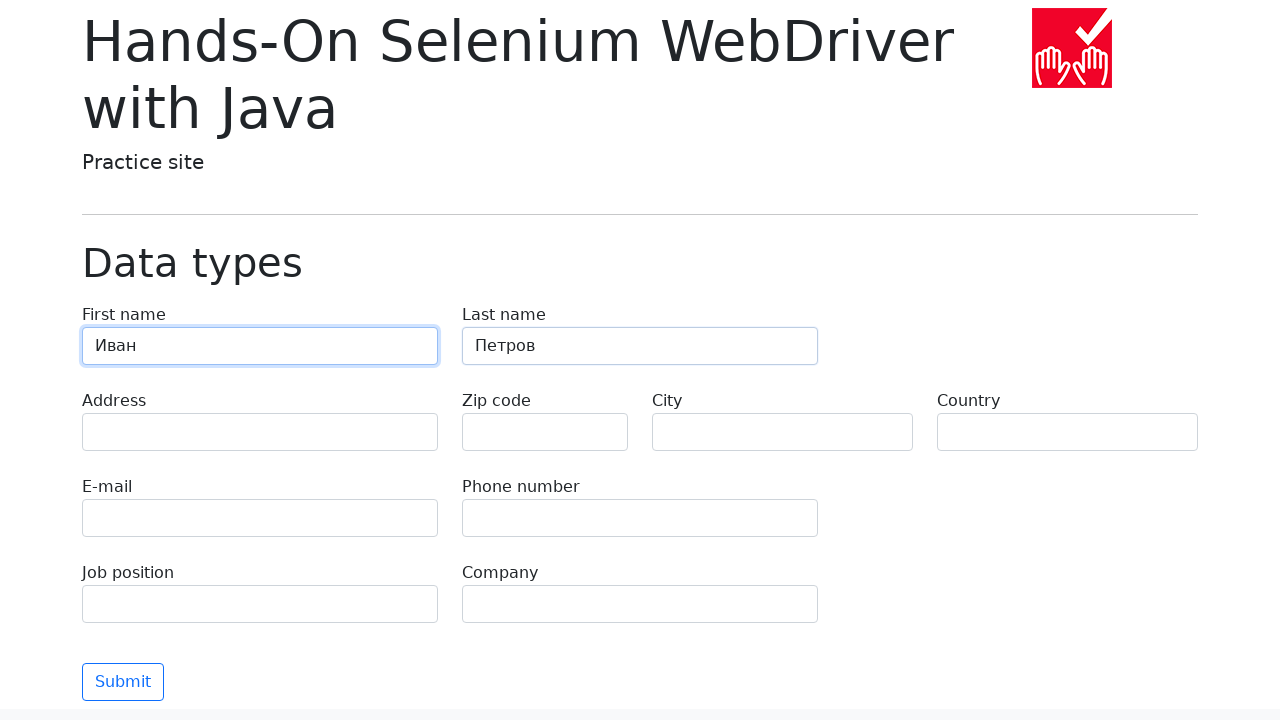

Filled address field with 'Ленина, 55-3' on input[name='address']
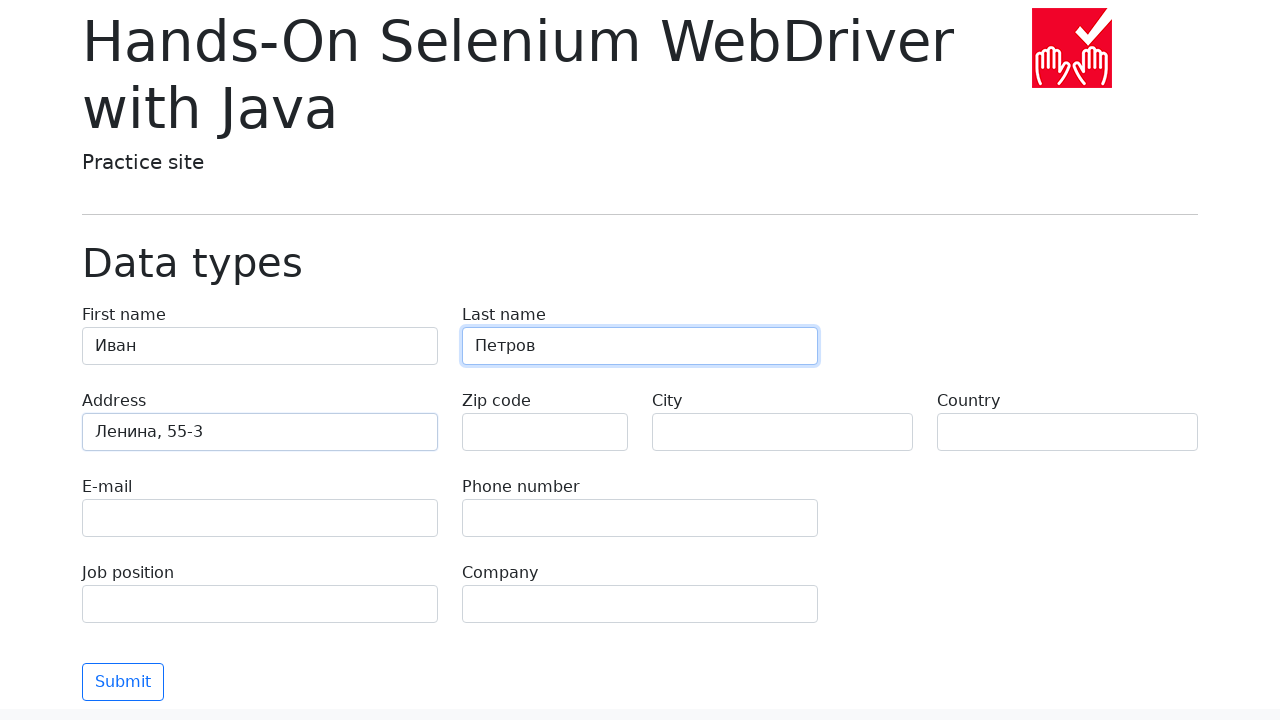

Filled email field with 'test@skypro.com' on input[name='e-mail']
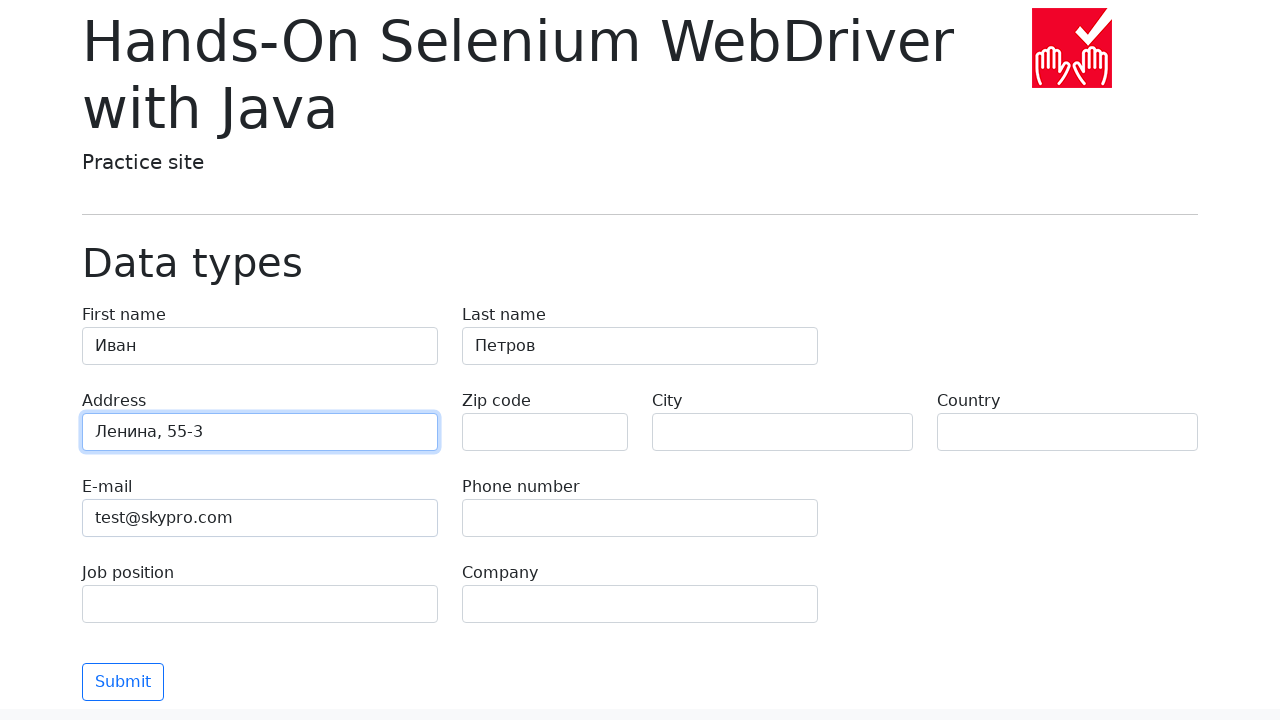

Filled phone field with '+7985899998787' on input[name='phone']
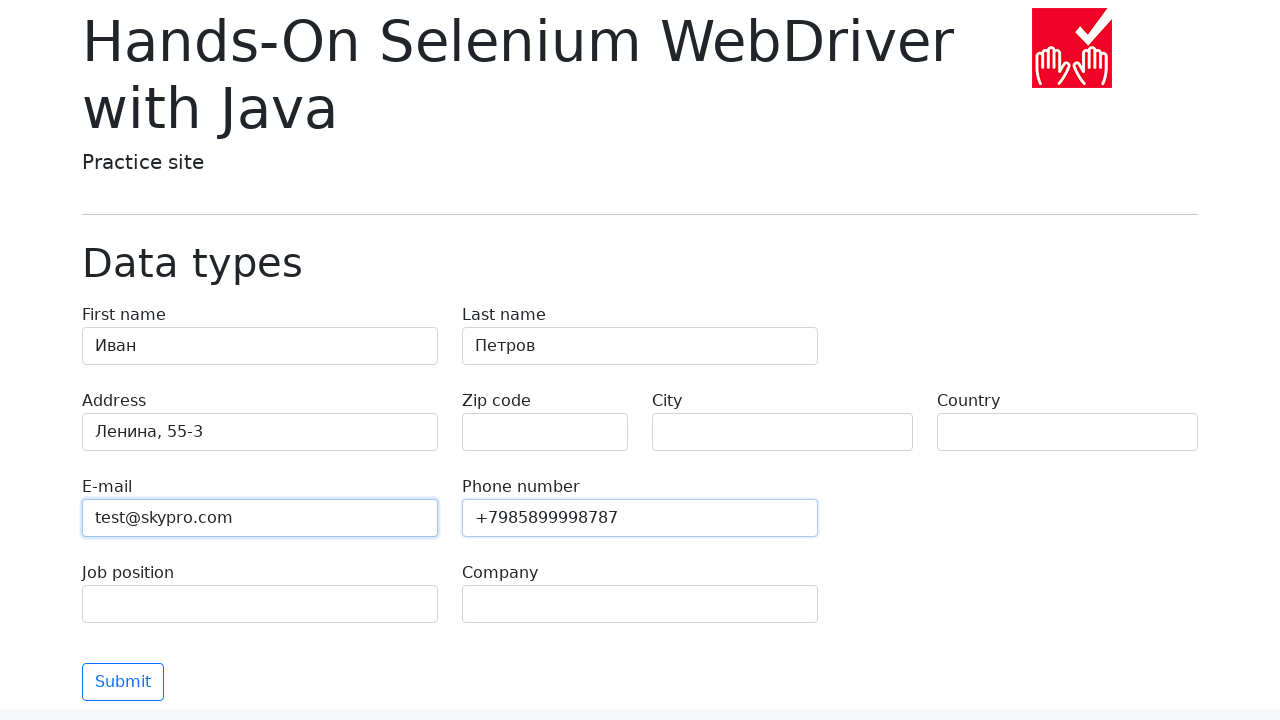

Filled city field with 'Москва' on input[name='city']
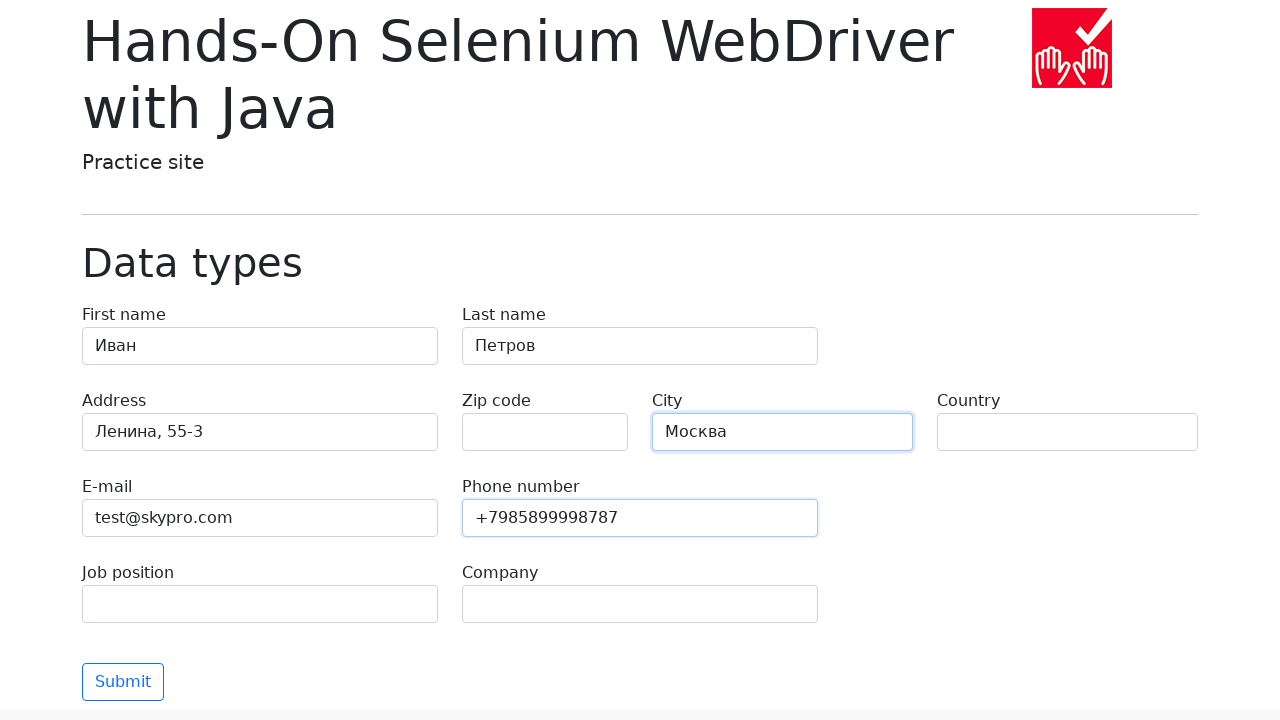

Filled country field with 'Россия' on input[name='country']
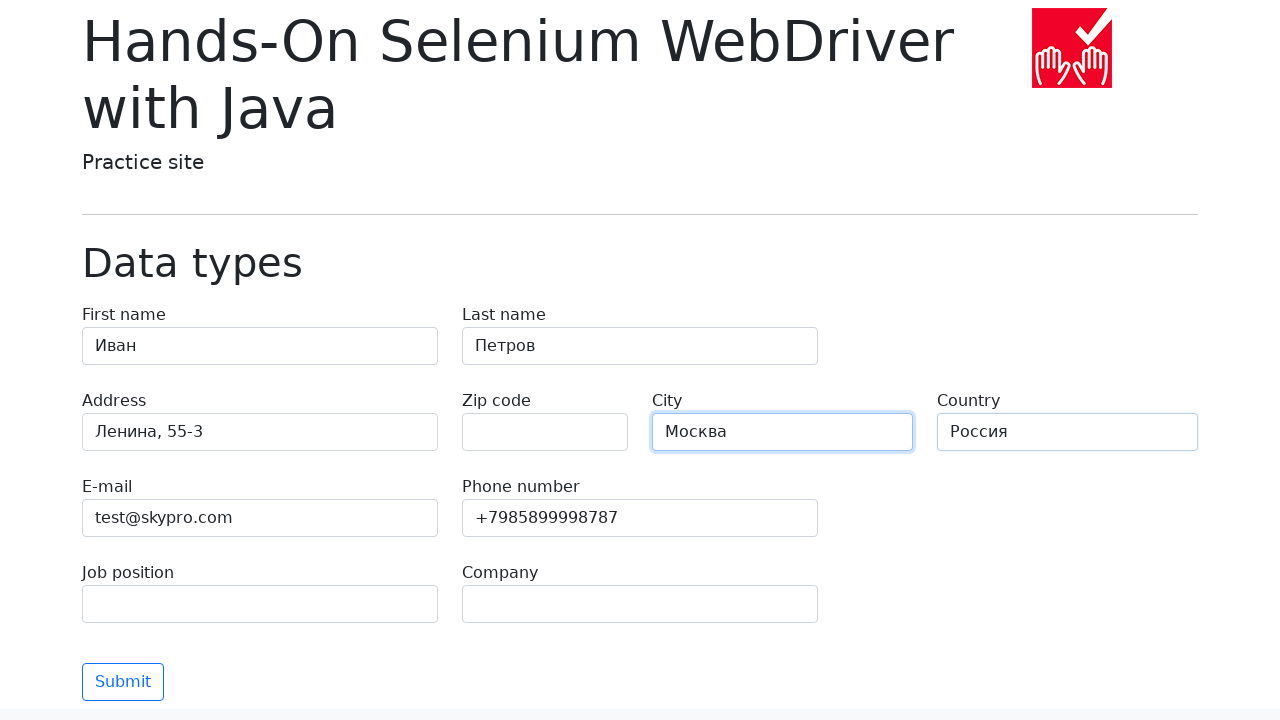

Filled job position field with 'QA' on input[name='job-position']
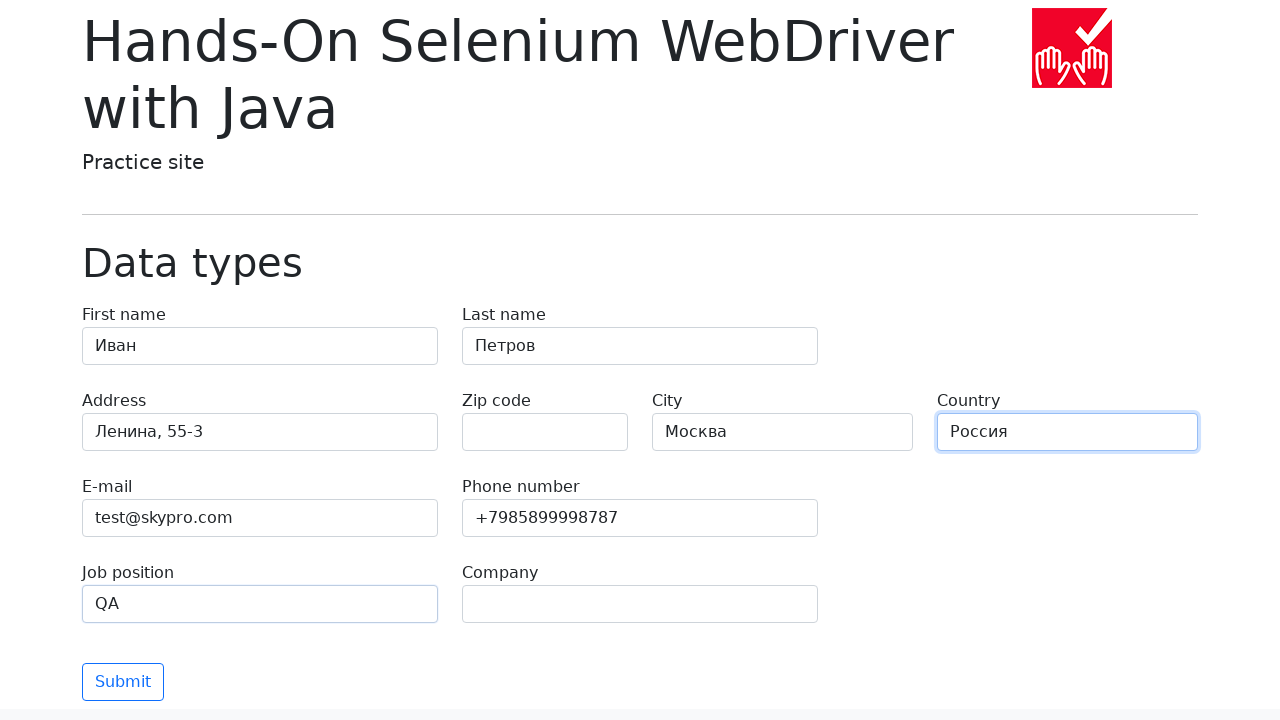

Filled company field with 'SkyPro' on input[name='company']
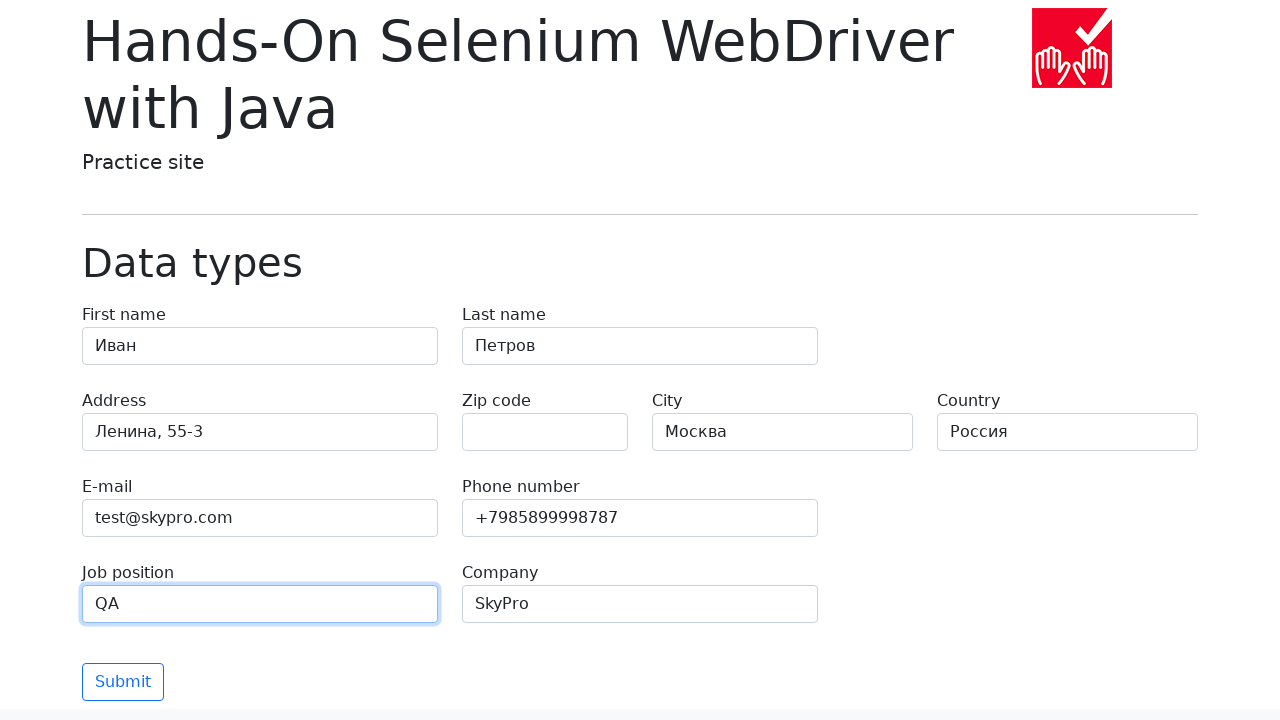

Clicked submit button to submit form at (123, 682) on button[type='submit']
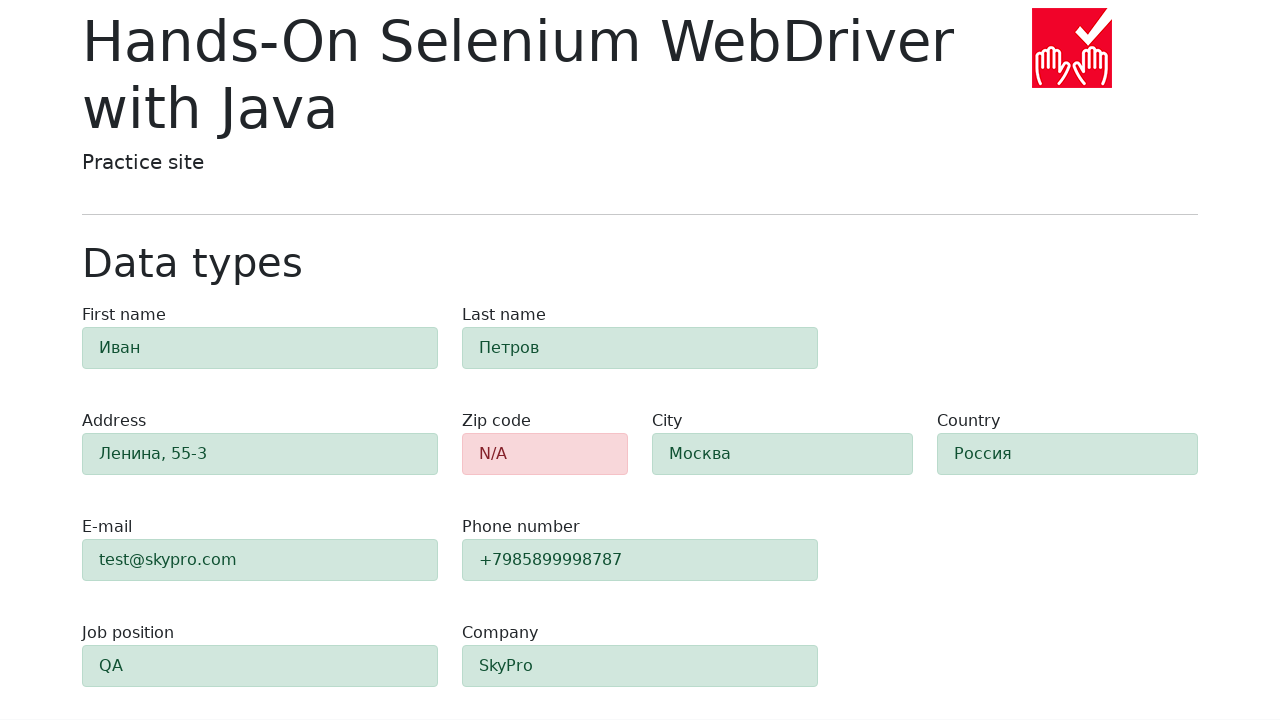

Verified zip code field has alert-danger error styling (red)
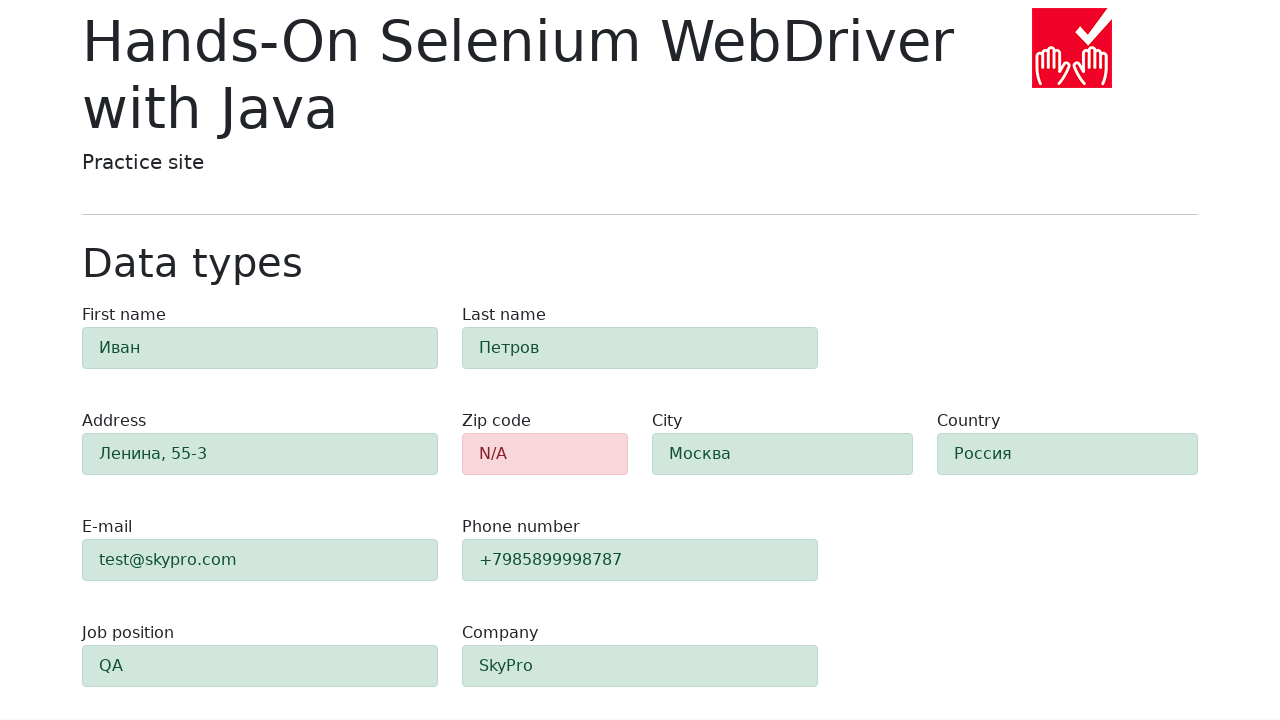

Verified 9 fields have alert-success styling (green)
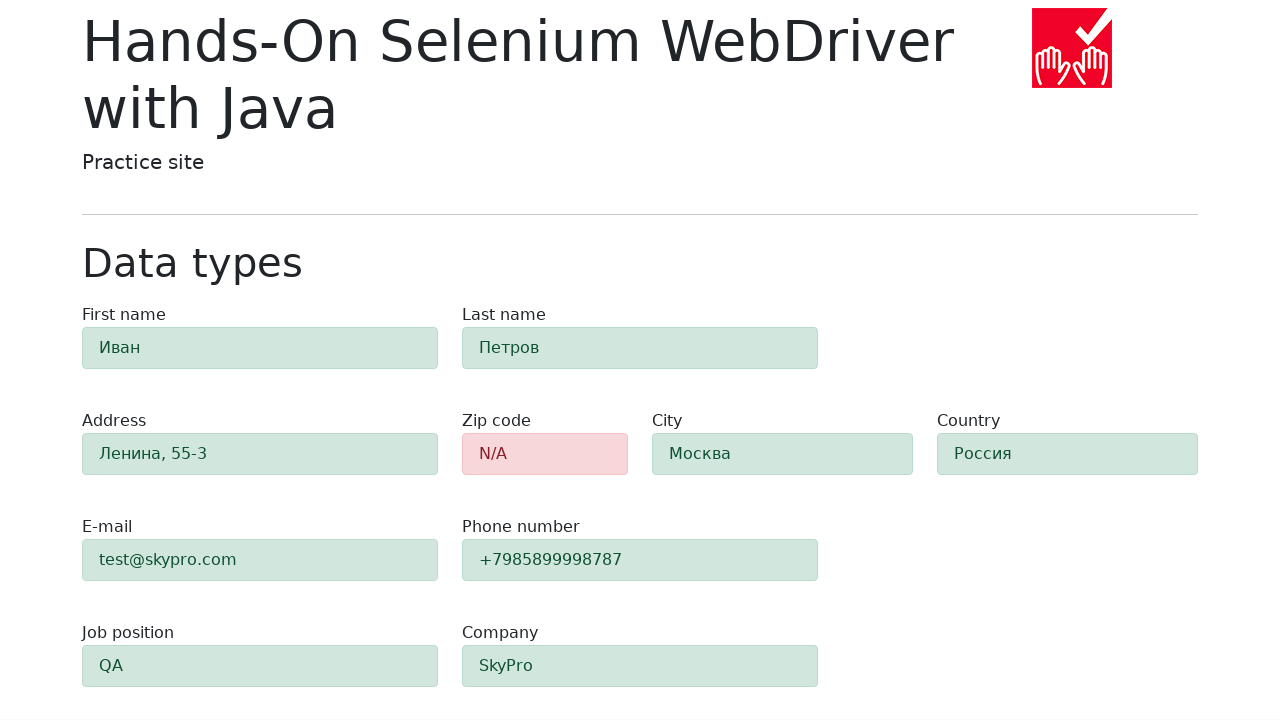

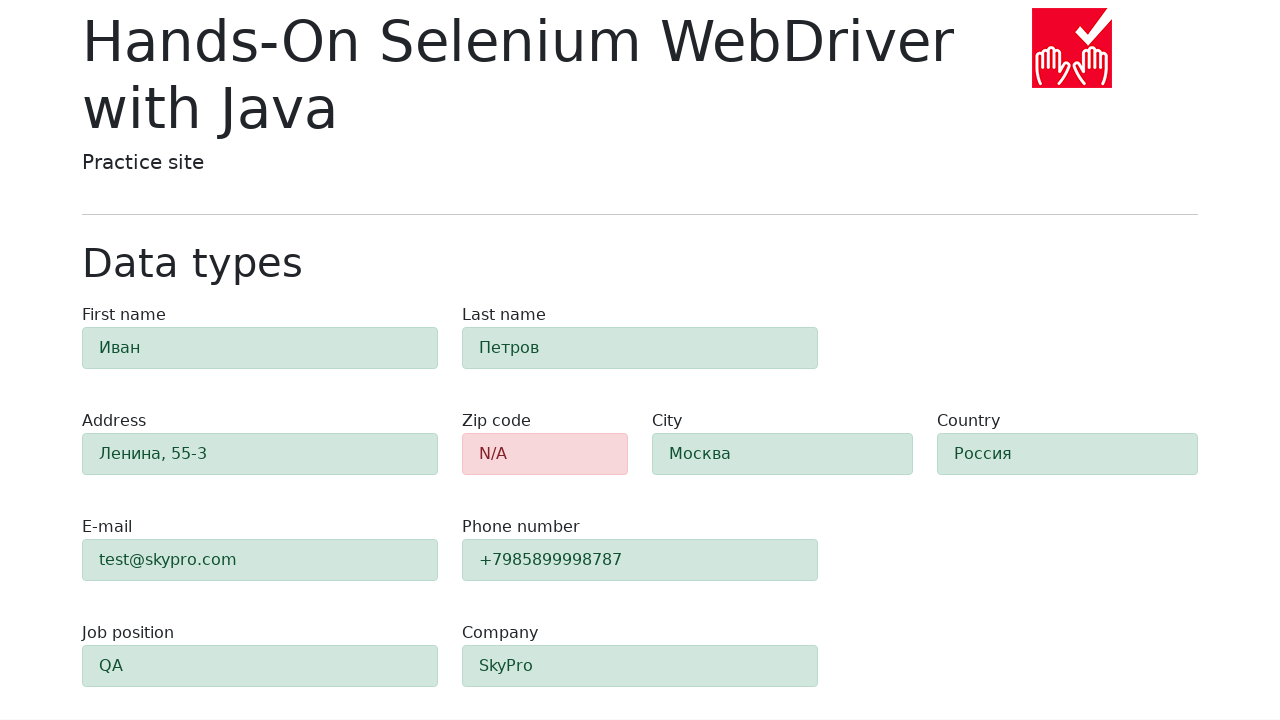